Tests filtering to display only completed items

Starting URL: https://demo.playwright.dev/todomvc

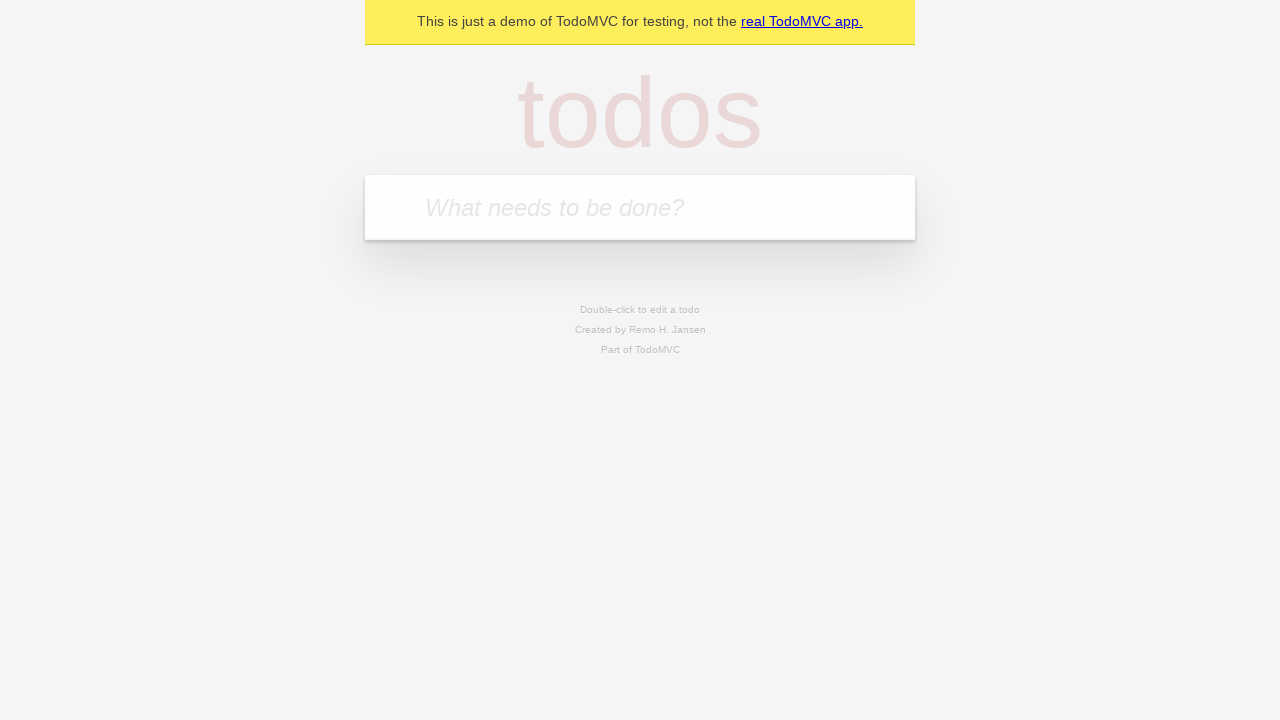

Filled todo input with 'buy some cheese' on internal:attr=[placeholder="What needs to be done?"i]
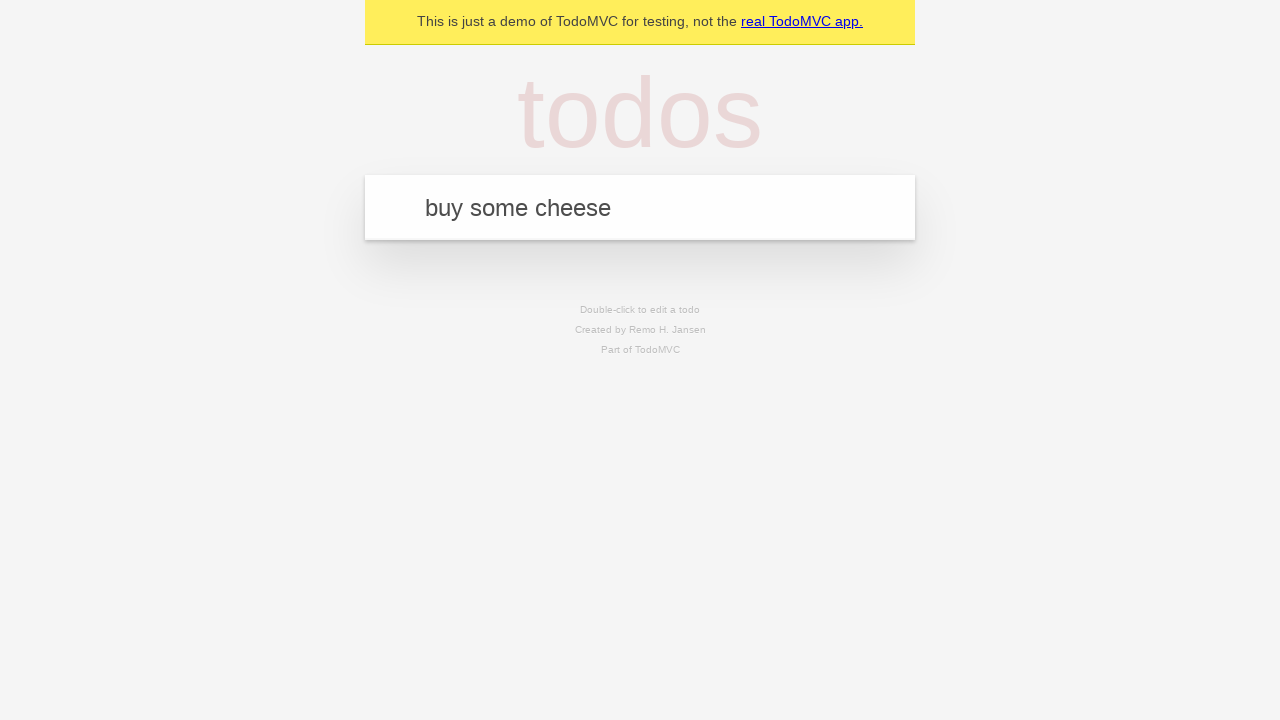

Pressed Enter to add first todo item on internal:attr=[placeholder="What needs to be done?"i]
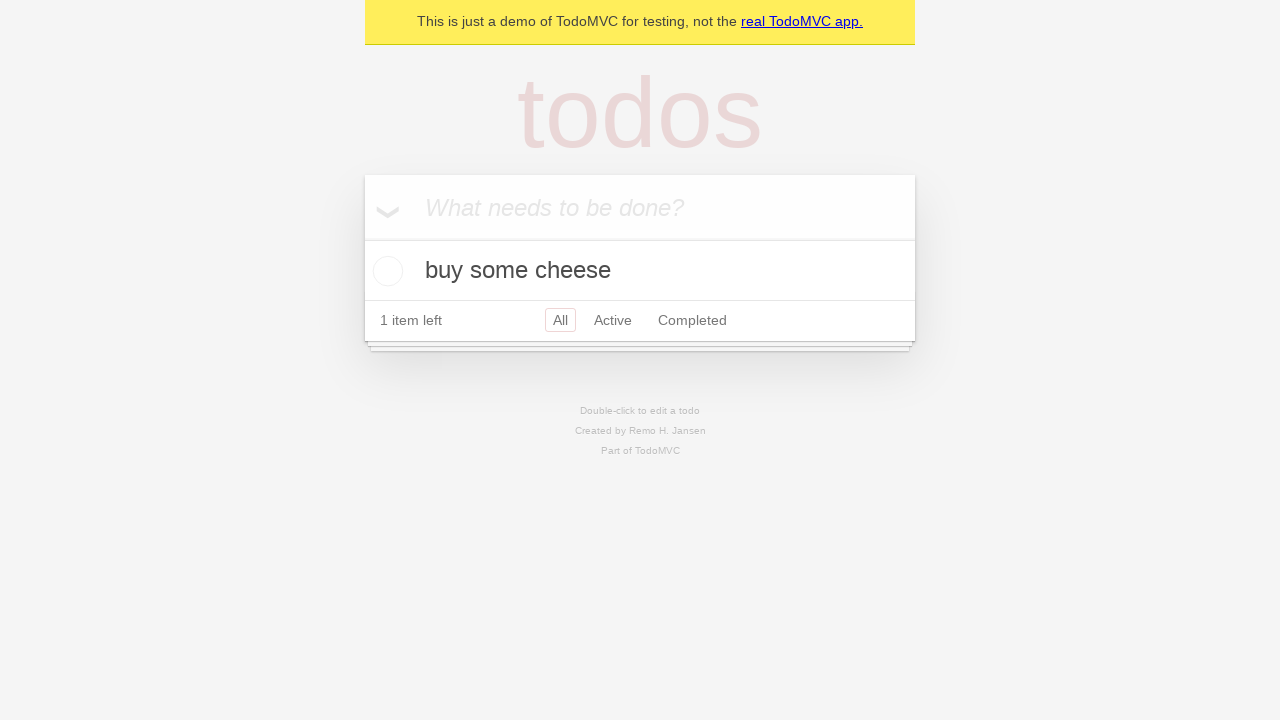

Filled todo input with 'feed the cat' on internal:attr=[placeholder="What needs to be done?"i]
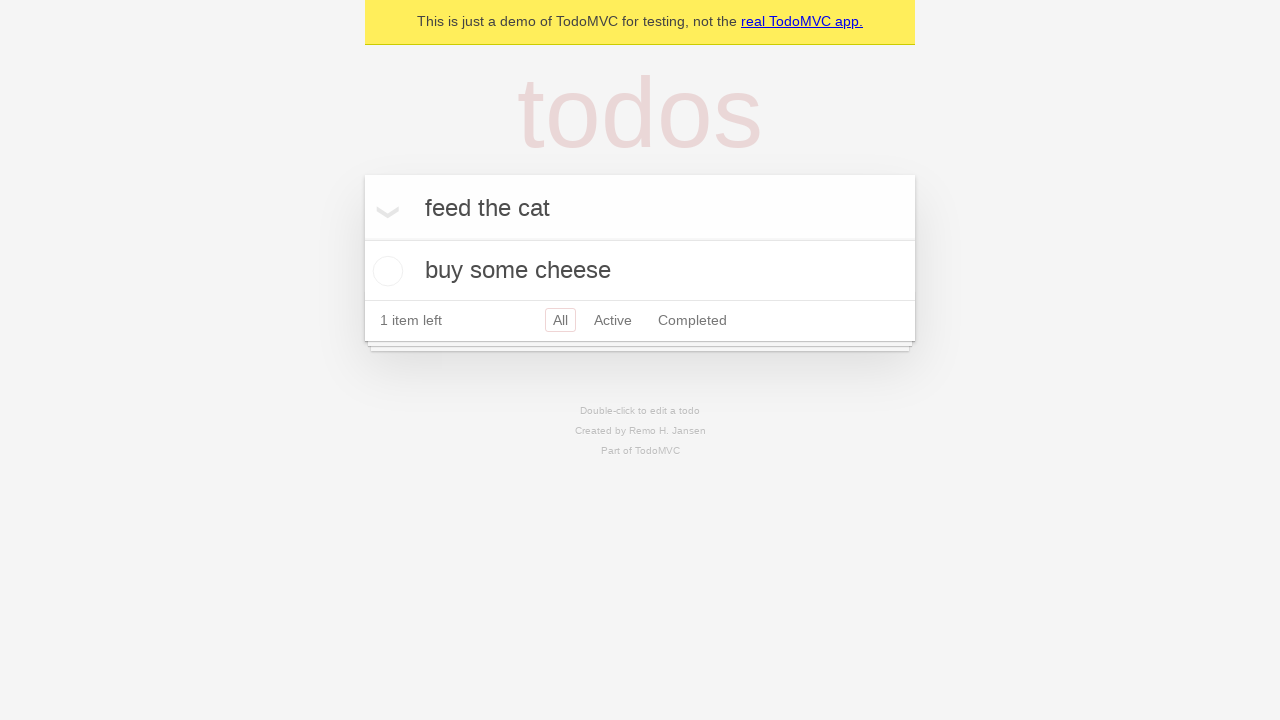

Pressed Enter to add second todo item on internal:attr=[placeholder="What needs to be done?"i]
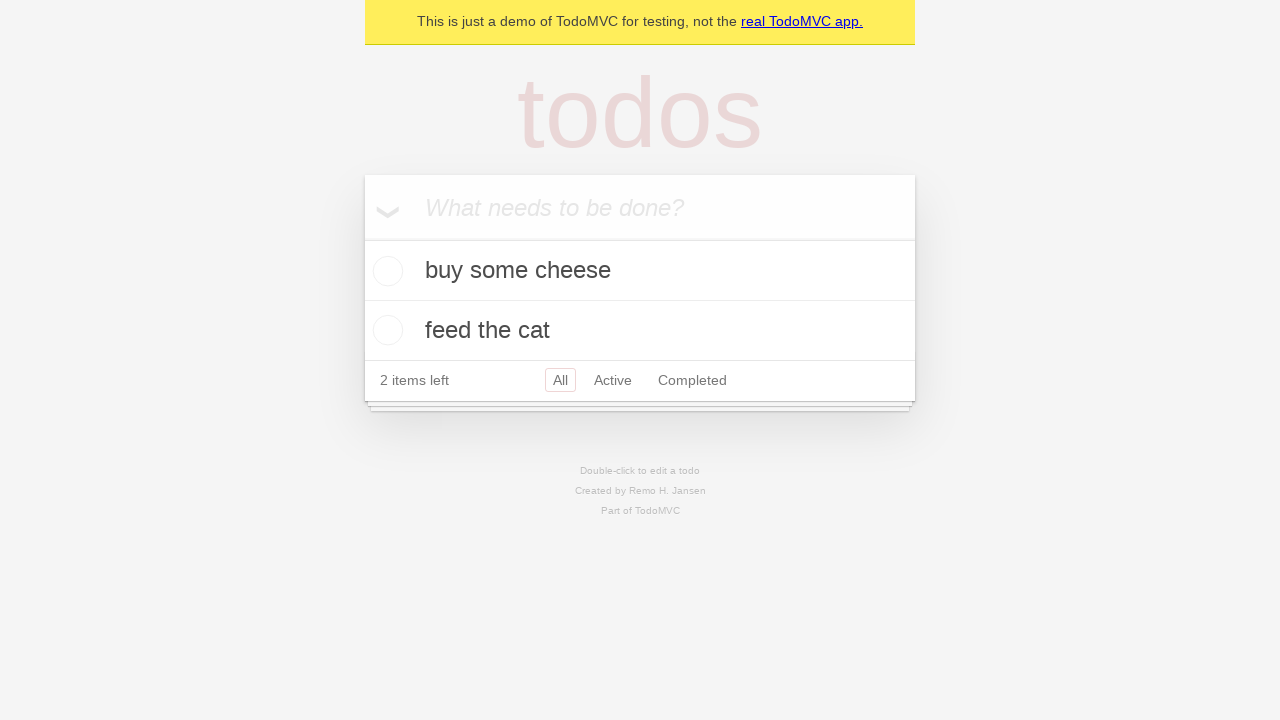

Filled todo input with 'book a doctors appointment' on internal:attr=[placeholder="What needs to be done?"i]
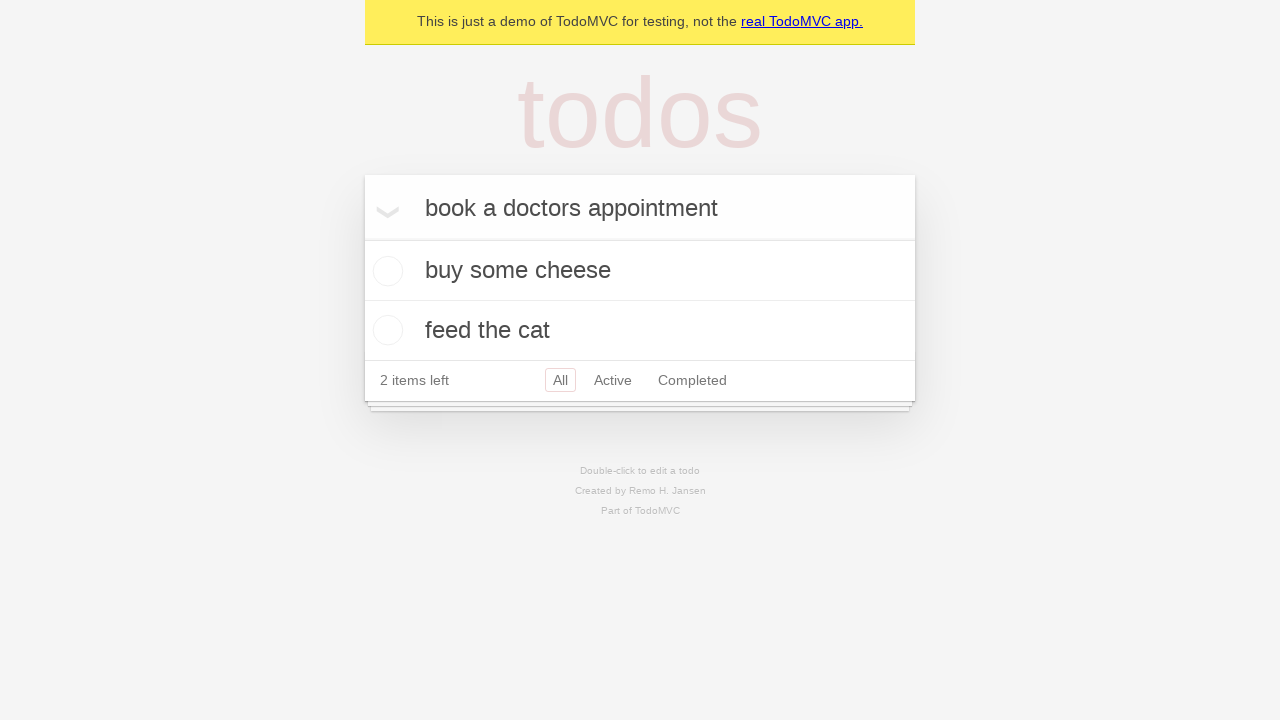

Pressed Enter to add third todo item on internal:attr=[placeholder="What needs to be done?"i]
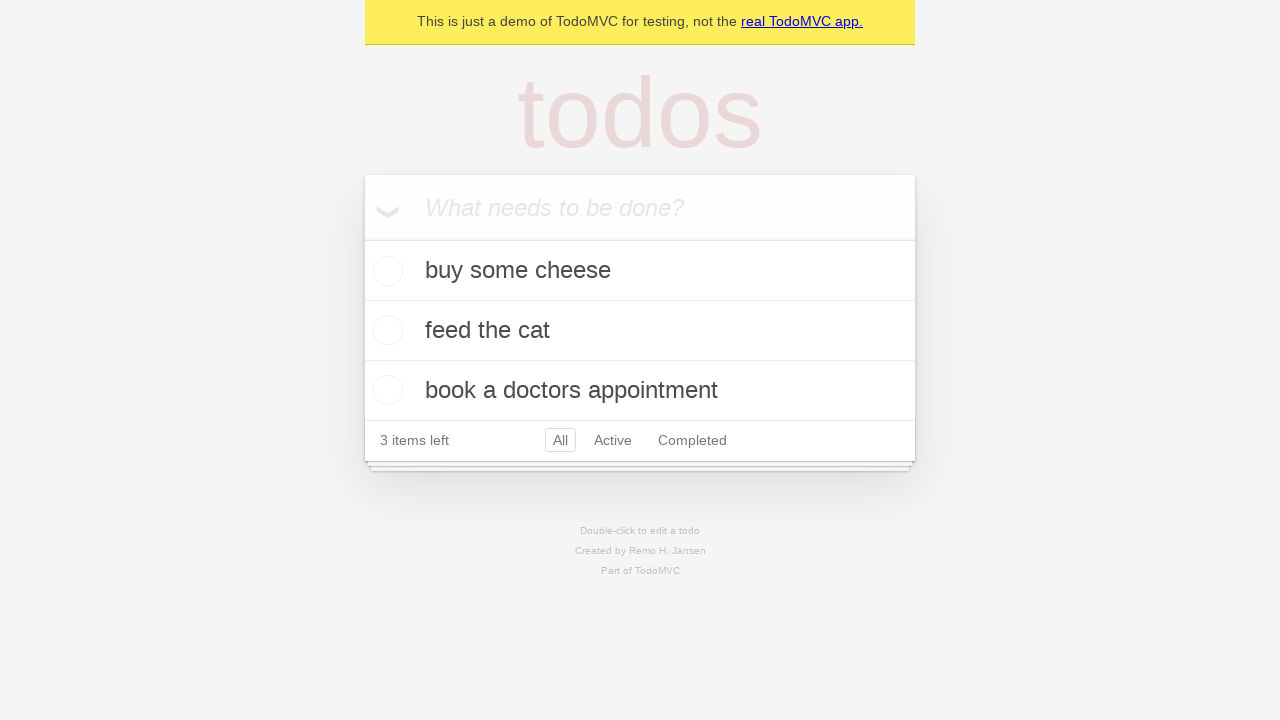

Checked the second todo item (feed the cat) at (385, 330) on internal:testid=[data-testid="todo-item"s] >> nth=1 >> internal:role=checkbox
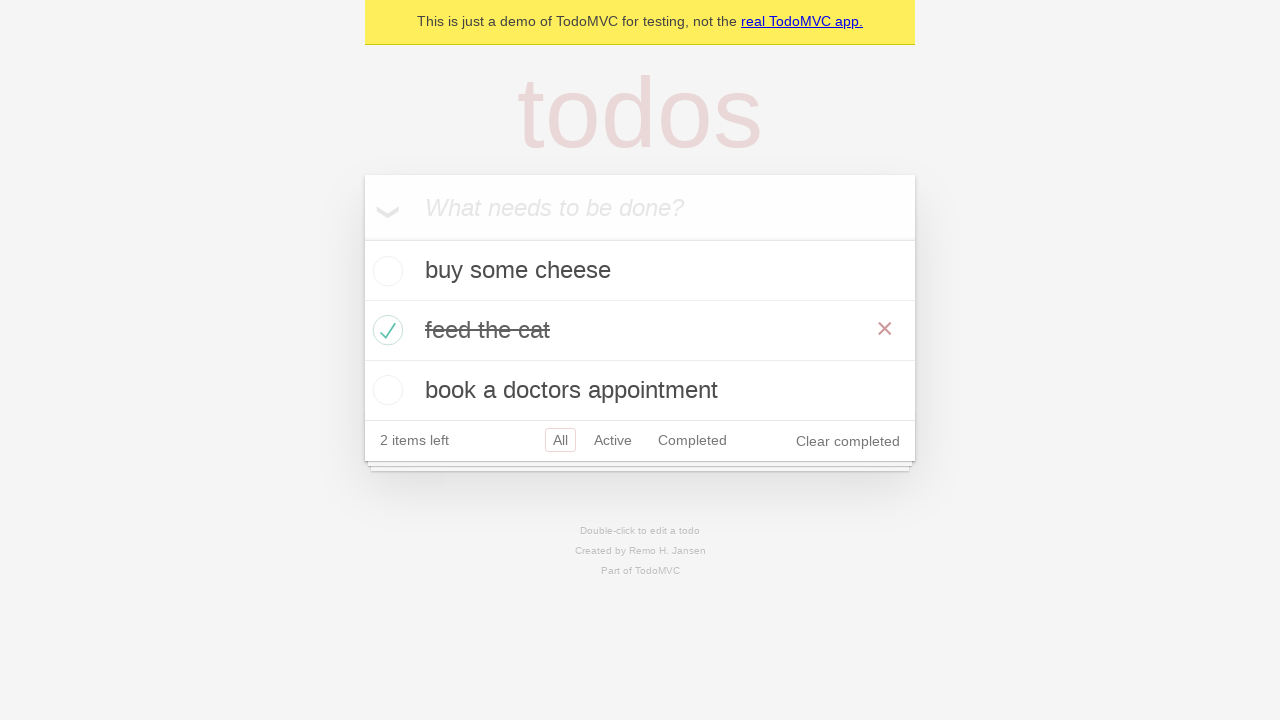

Clicked Completed filter to display only completed items at (692, 440) on internal:role=link[name="Completed"i]
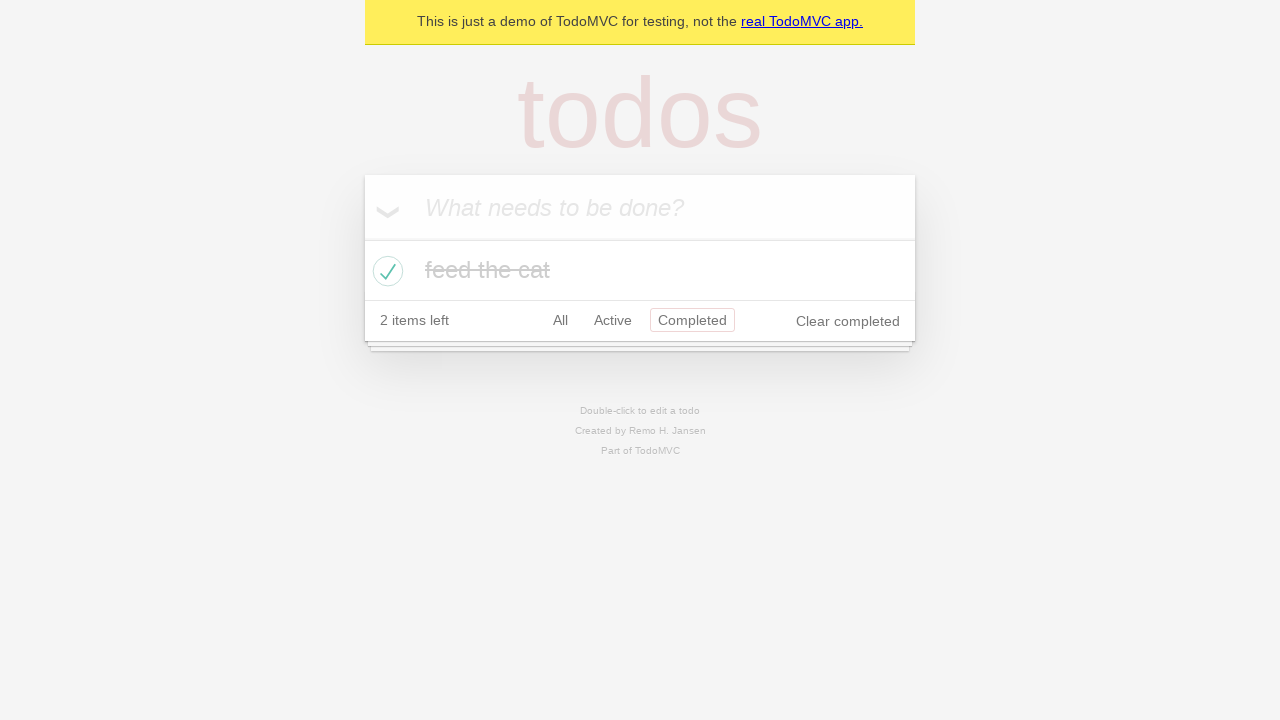

Waited for filtered todo items to load
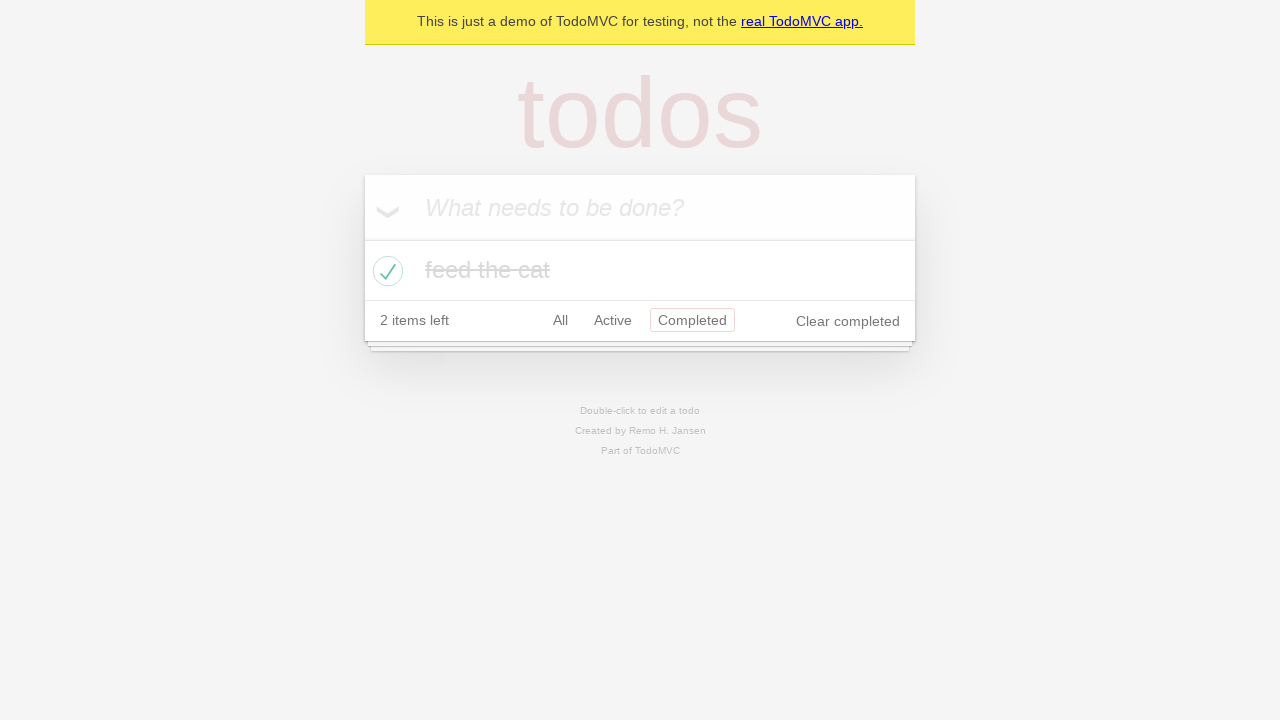

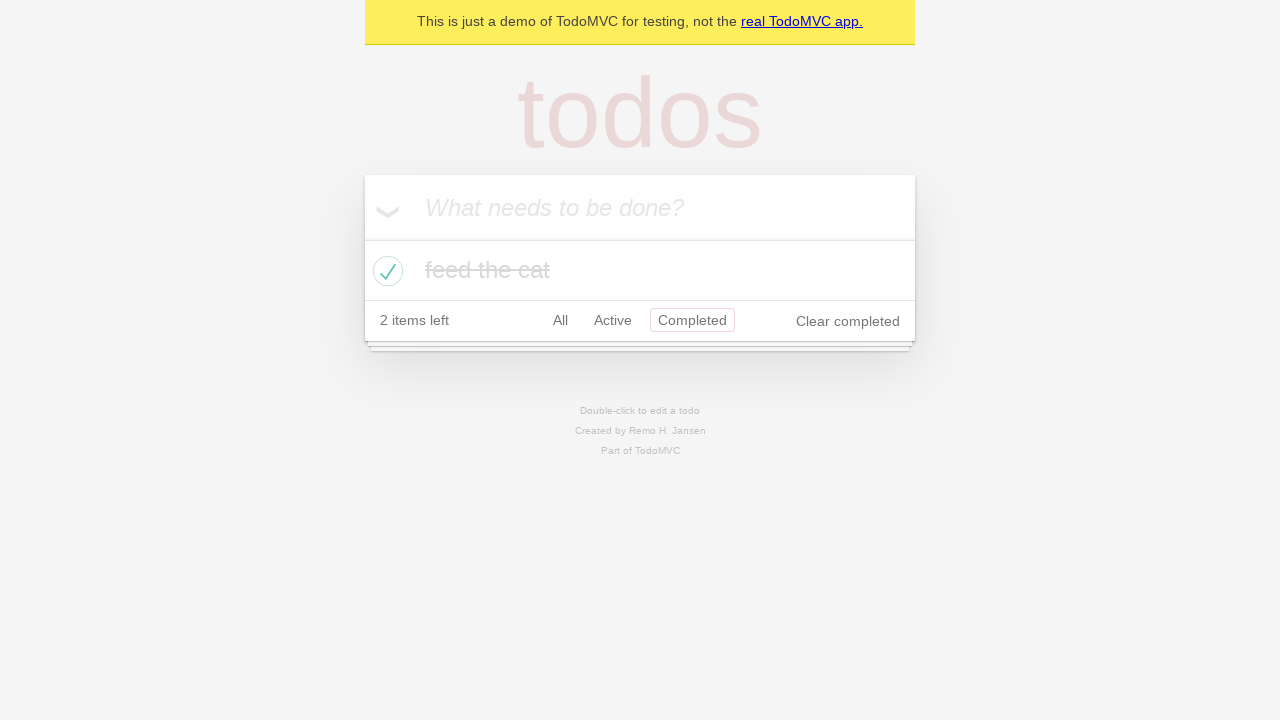